Tests an e-commerce checkout flow by adding two products to cart, filling checkout form, and completing purchase

Starting URL: https://www.demoblaze.com/index.html

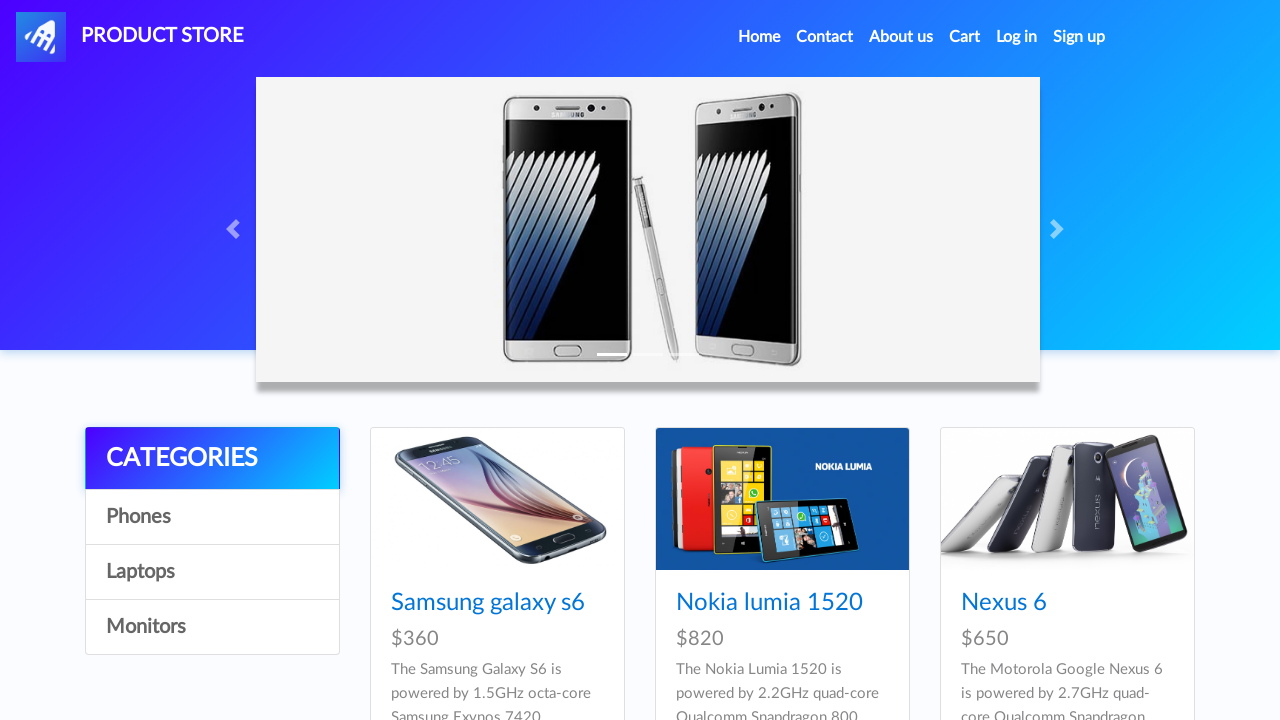

Scrolled down to view products section
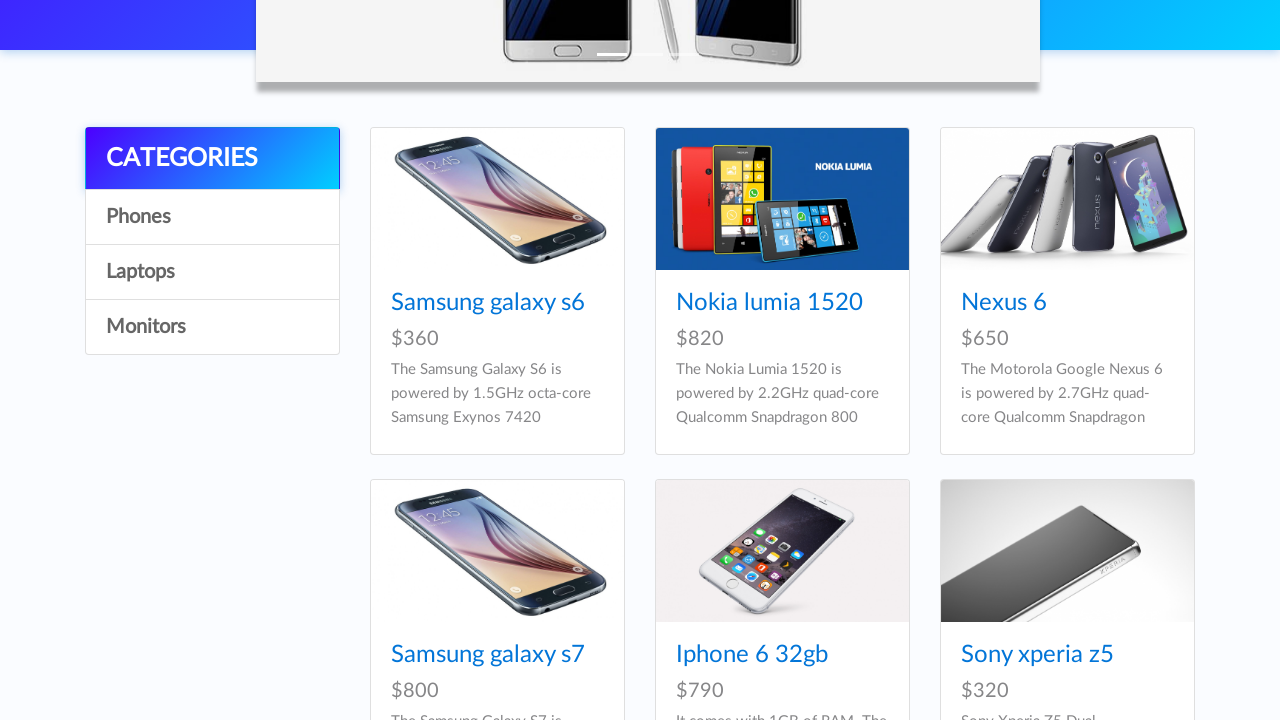

Clicked on Samsung Galaxy S6 product at (488, 303) on xpath=//a[@href='prod.html?idp_=1'][contains(.,'Samsung galaxy s6')]
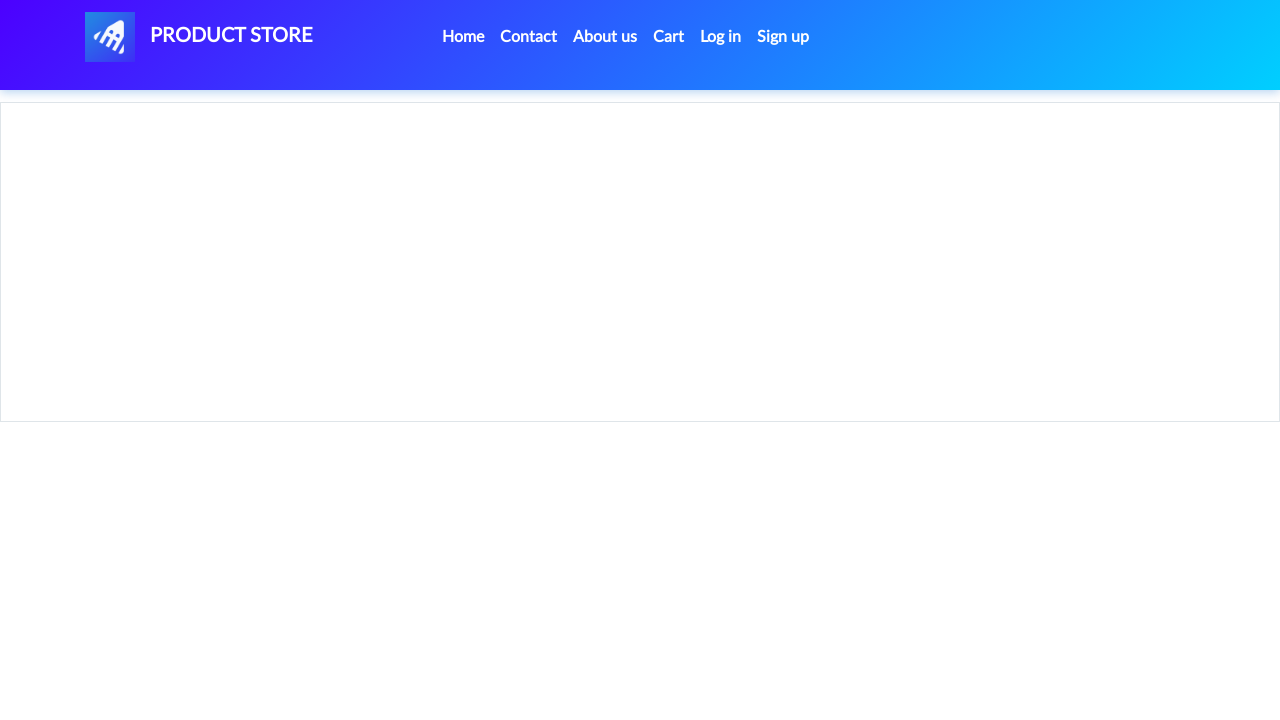

Clicked 'Add to cart' button for Samsung Galaxy S6 at (610, 440) on xpath=//a[normalize-space()='Add to cart']
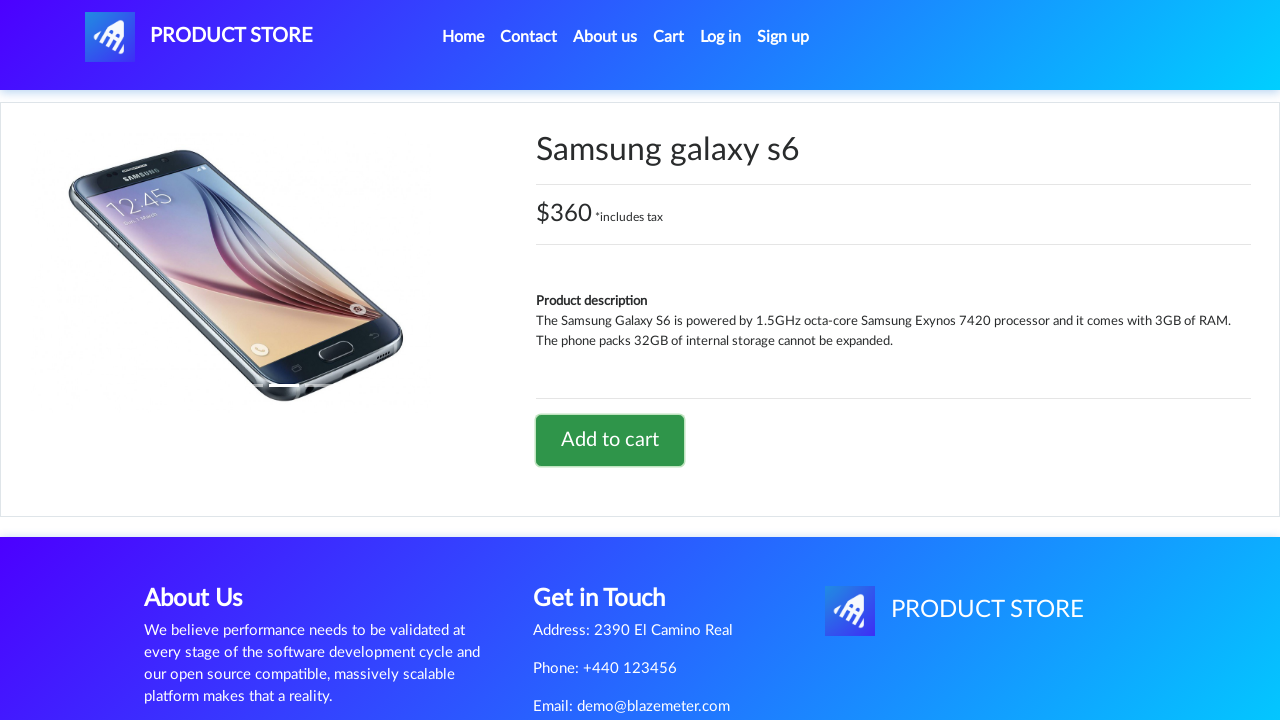

Accepted alert dialog for first product
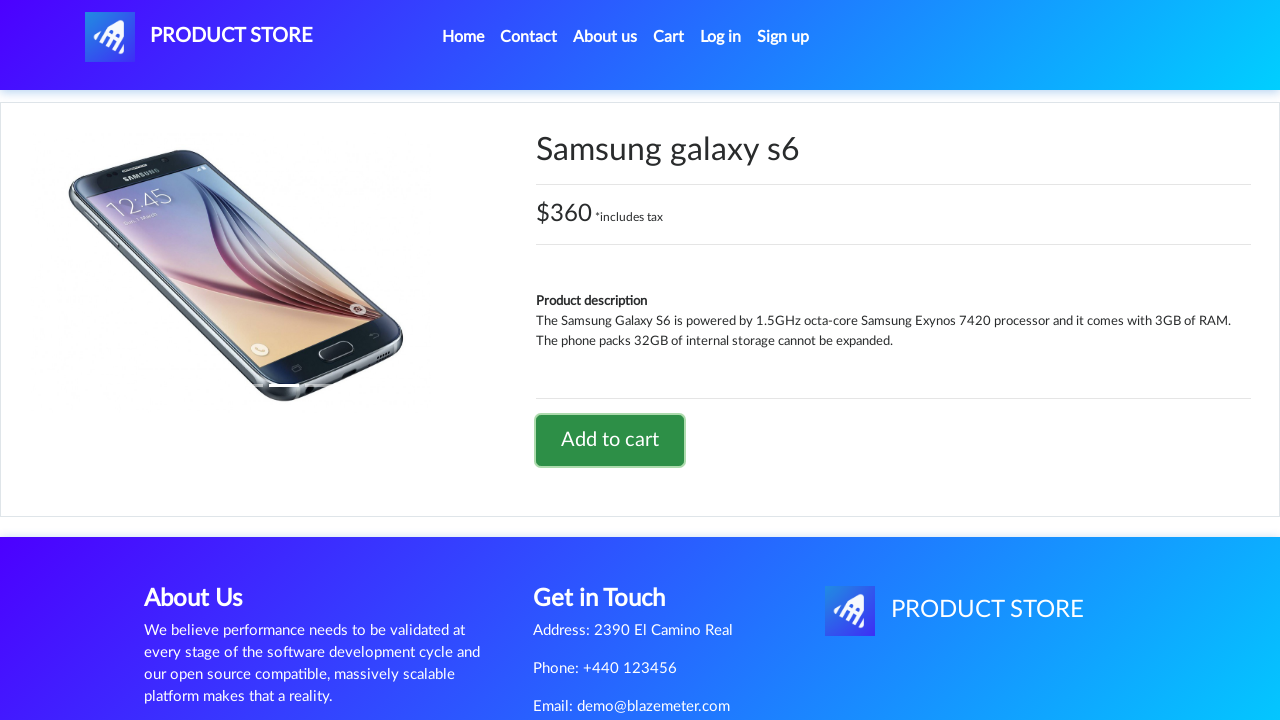

Clicked home navigation link at (199, 37) on #nava
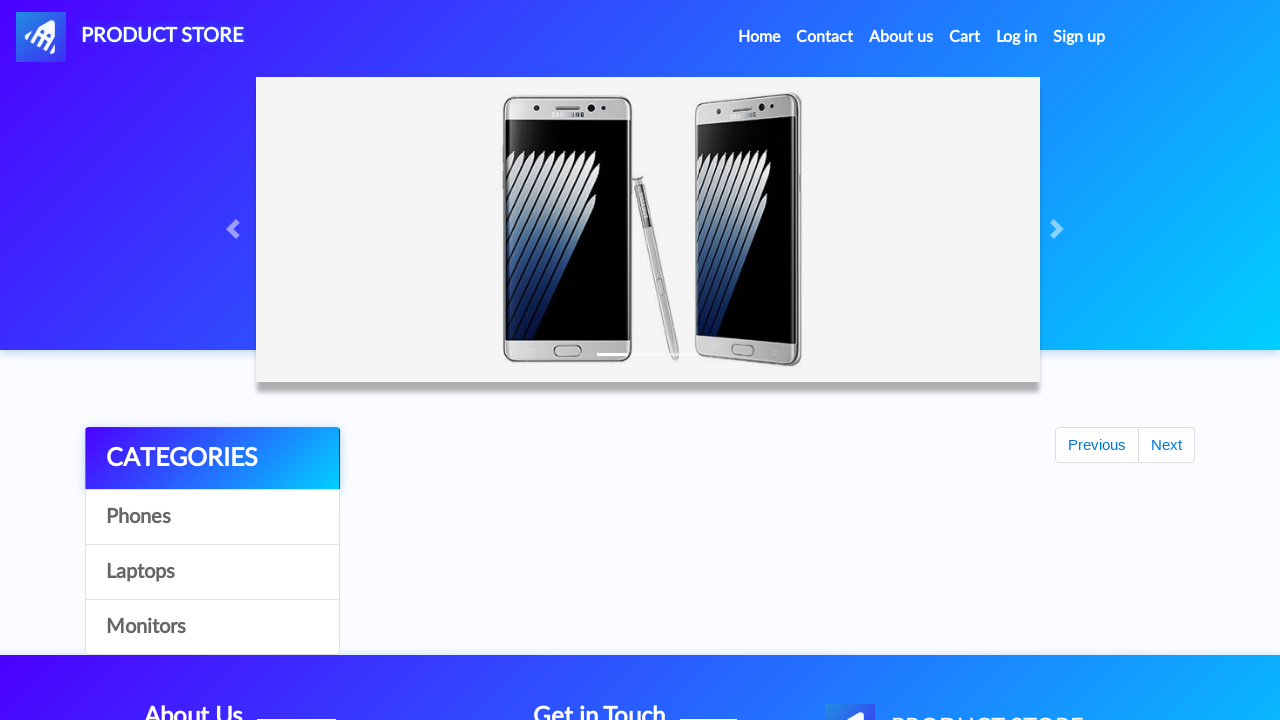

Scrolled down to view additional products
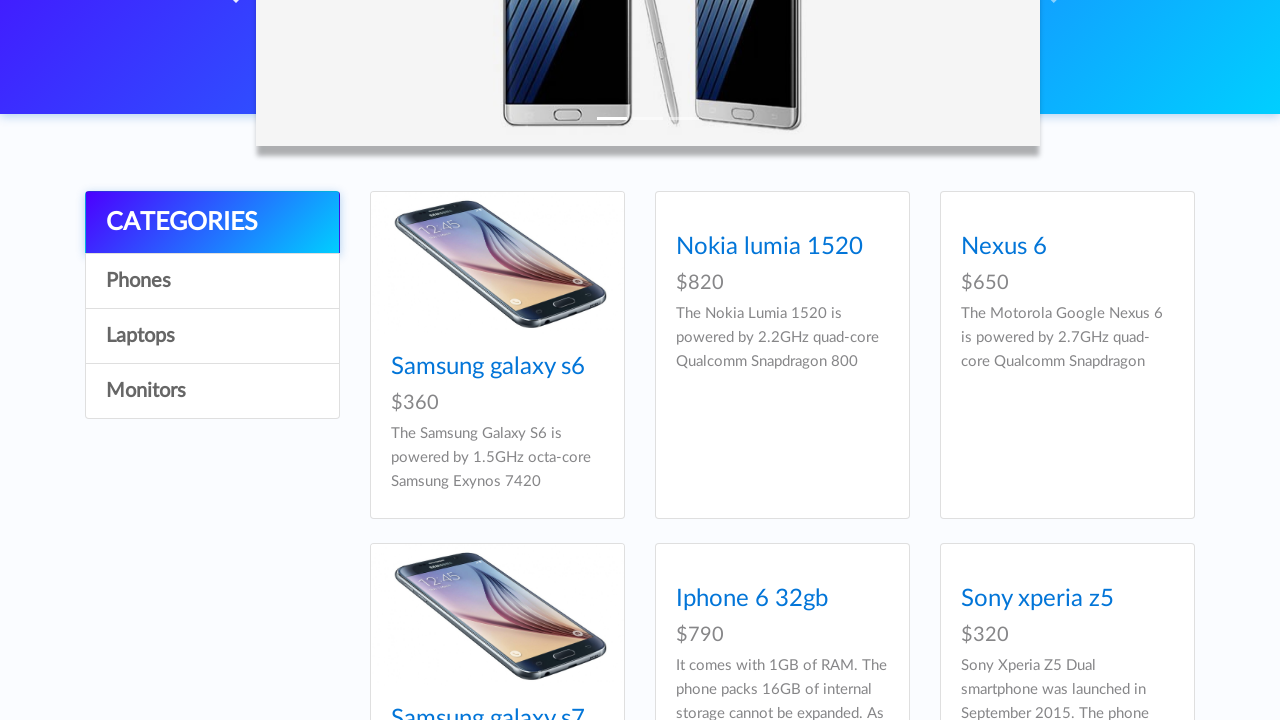

Clicked on iPhone 6 32GB product at (752, 708) on xpath=//a[contains(.,'Iphone 6 32gb')]
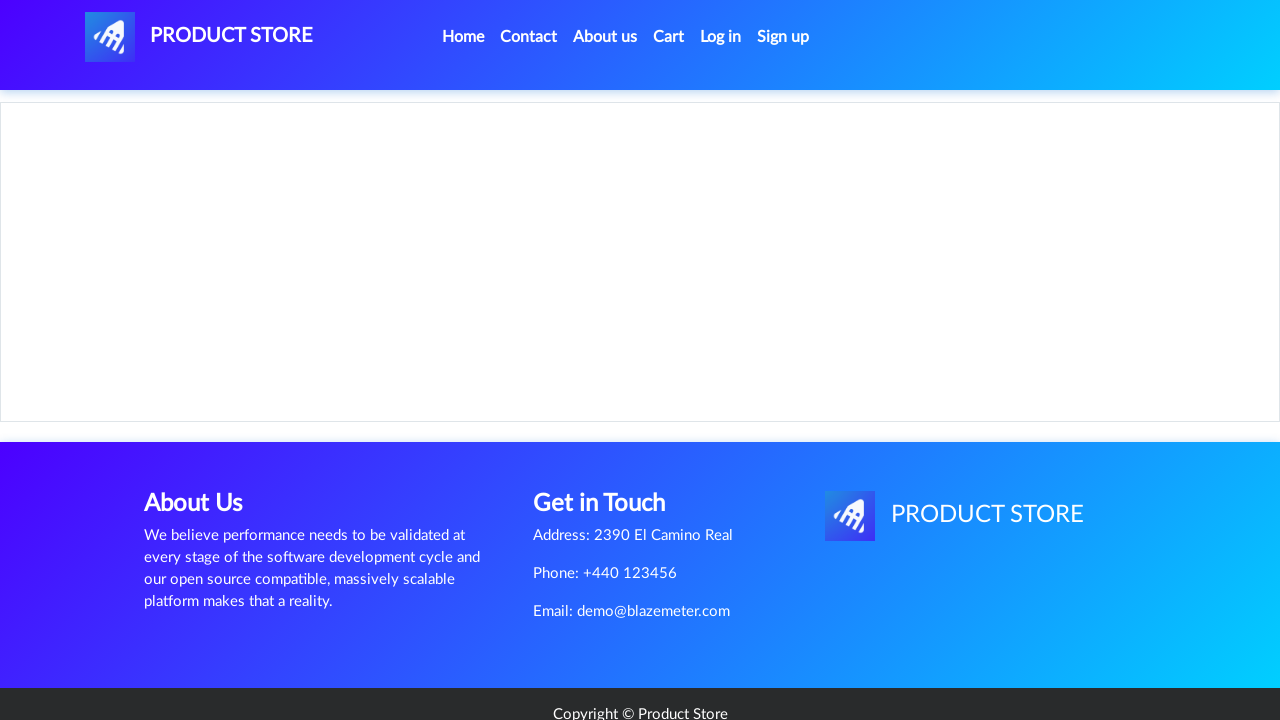

Clicked 'Add to cart' button for iPhone 6 at (610, 440) on xpath=//a[normalize-space()='Add to cart']
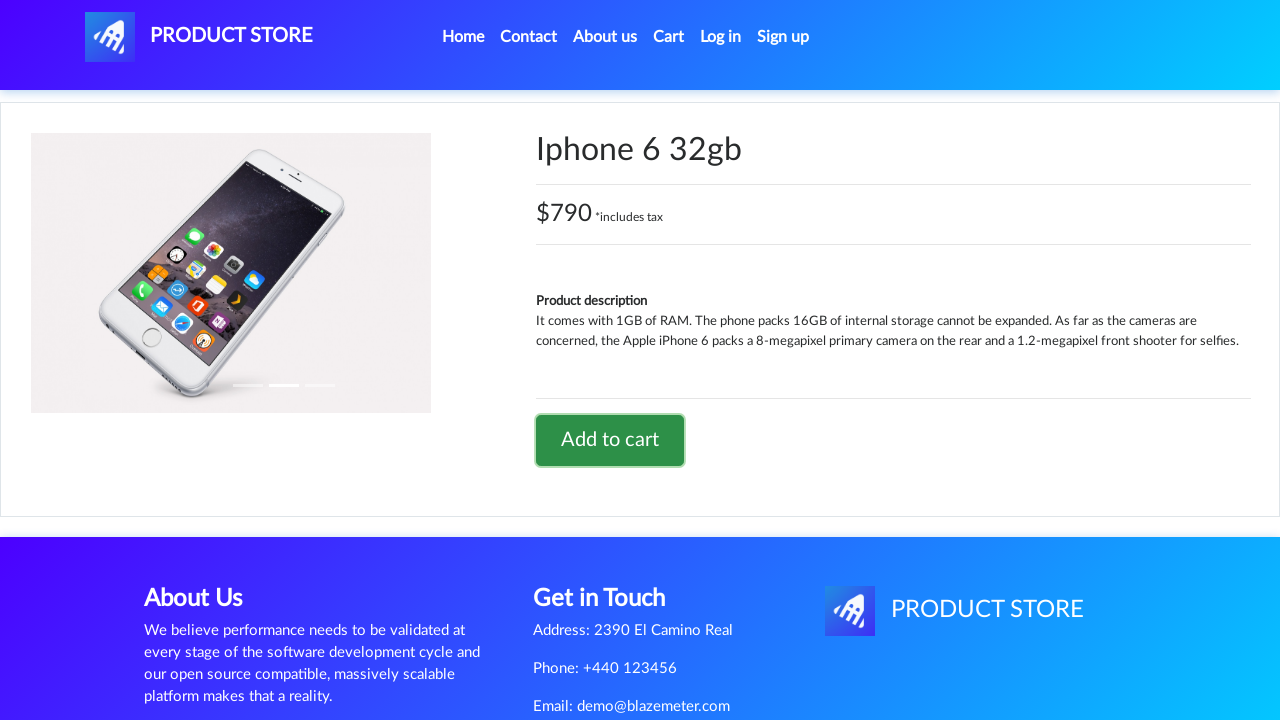

Accepted alert dialog for second product
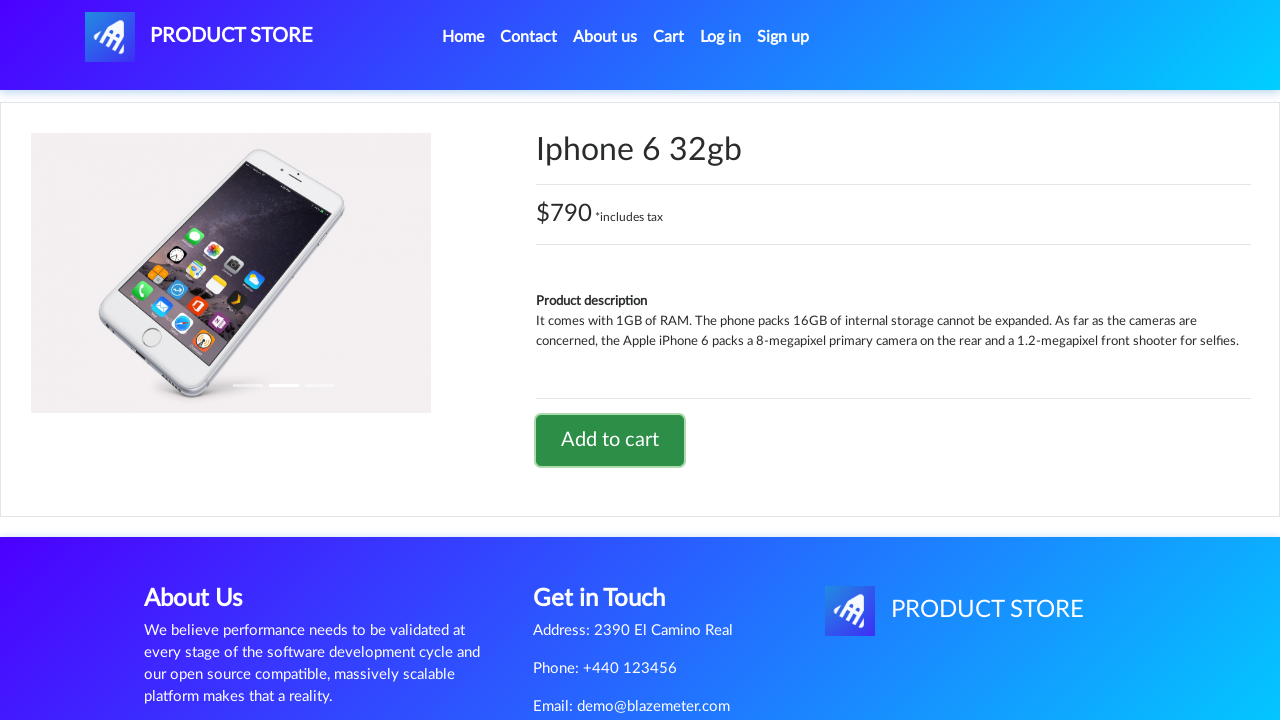

Navigated to shopping cart at (669, 37) on #cartur
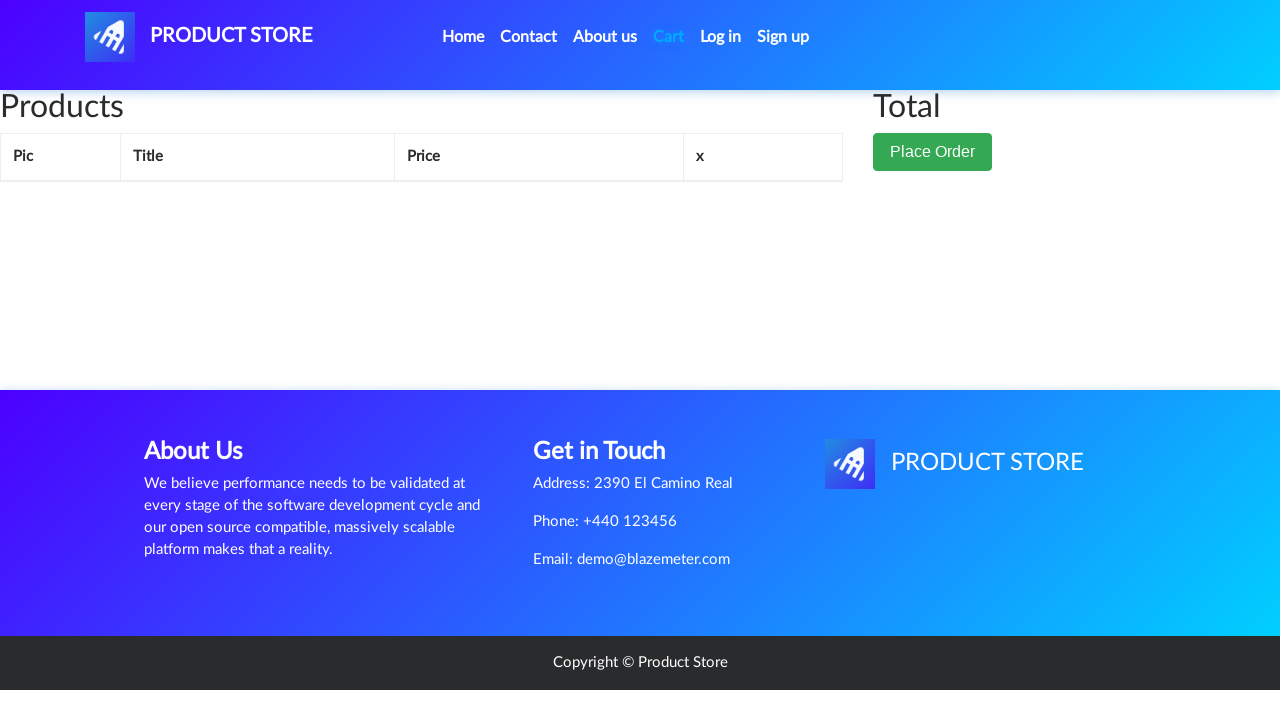

Clicked 'Place Order' button at (933, 191) on xpath=//button[@type='button'][contains(.,'Place Order')]
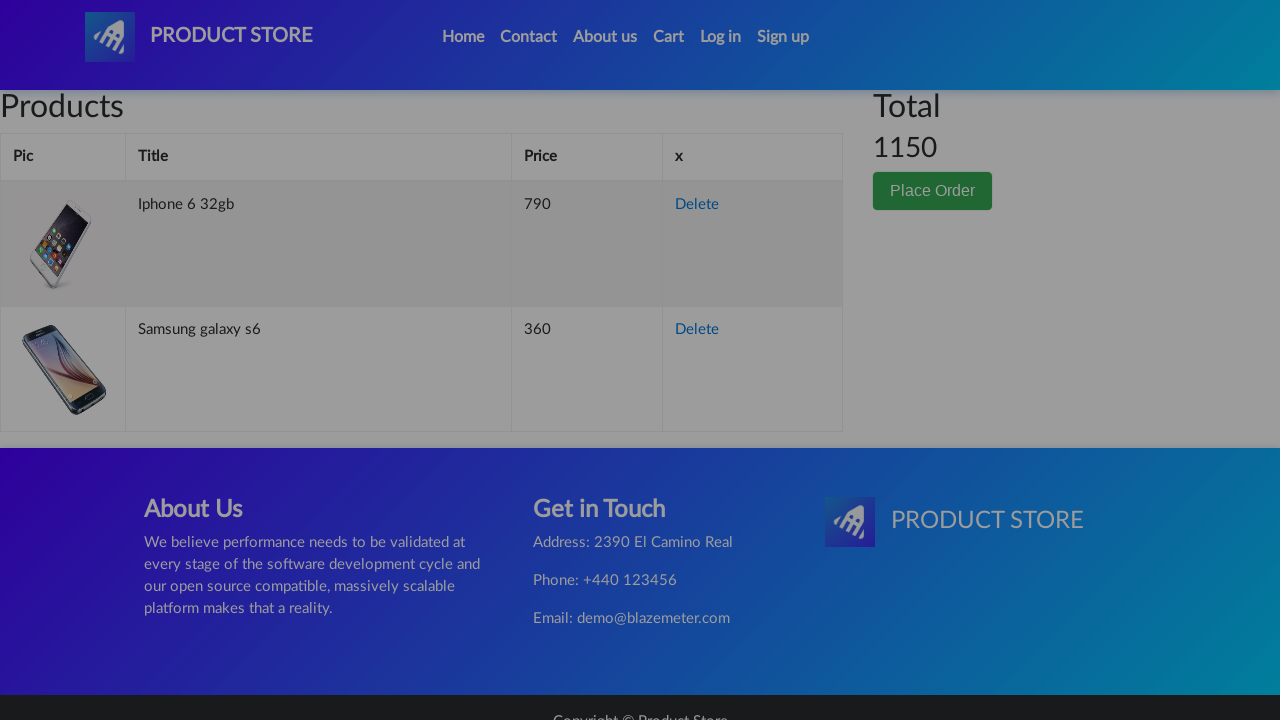

Entered customer name 'Maria Rodriguez' on #name
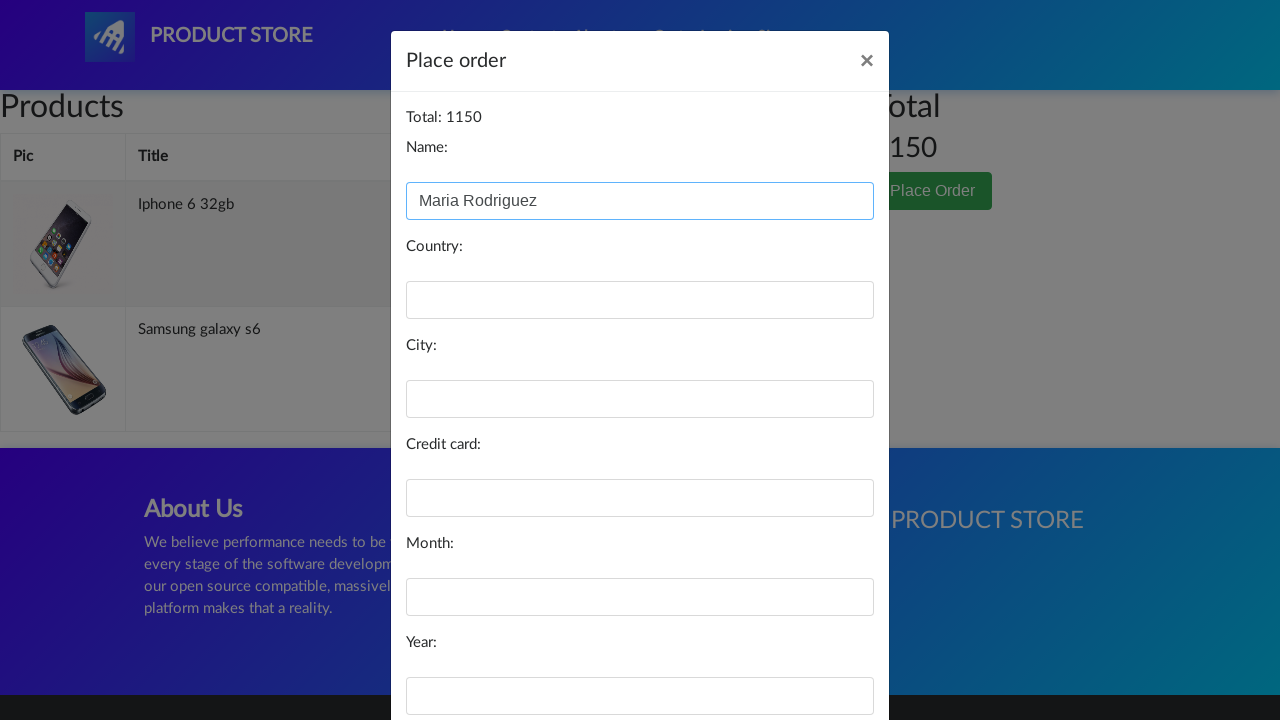

Entered country 'Mexico' on #country
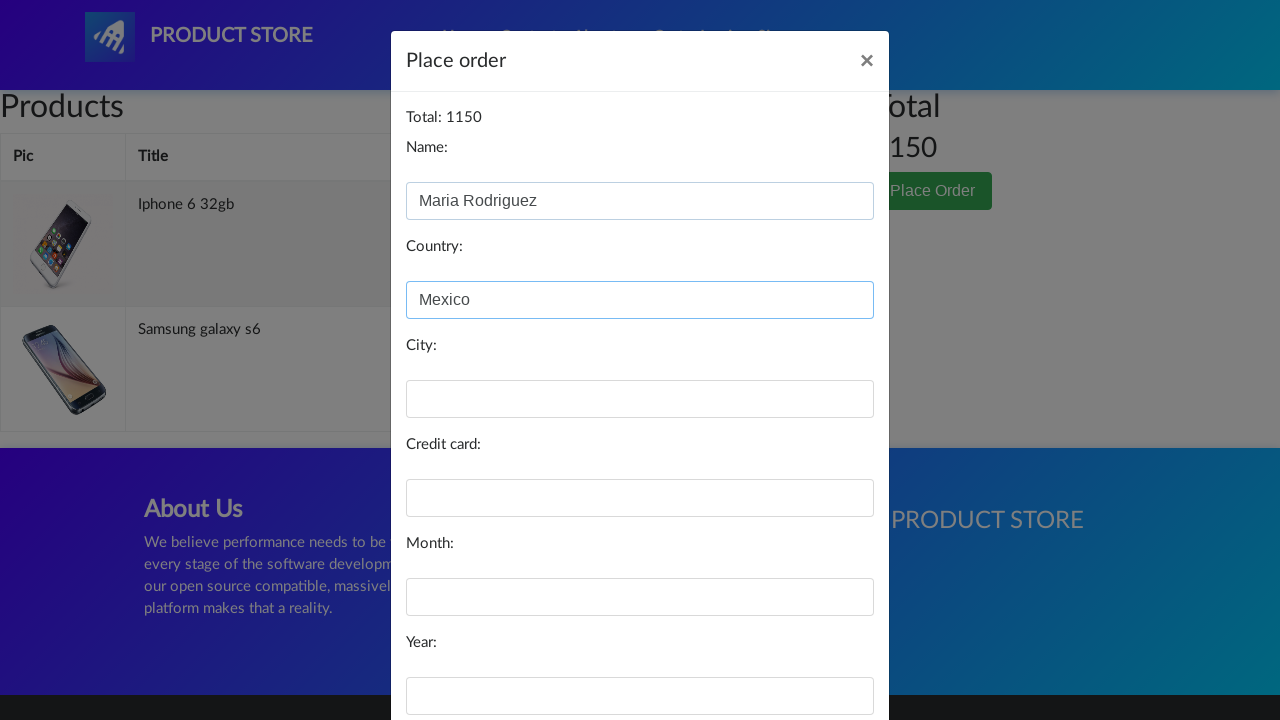

Entered city 'Mexico City' on #city
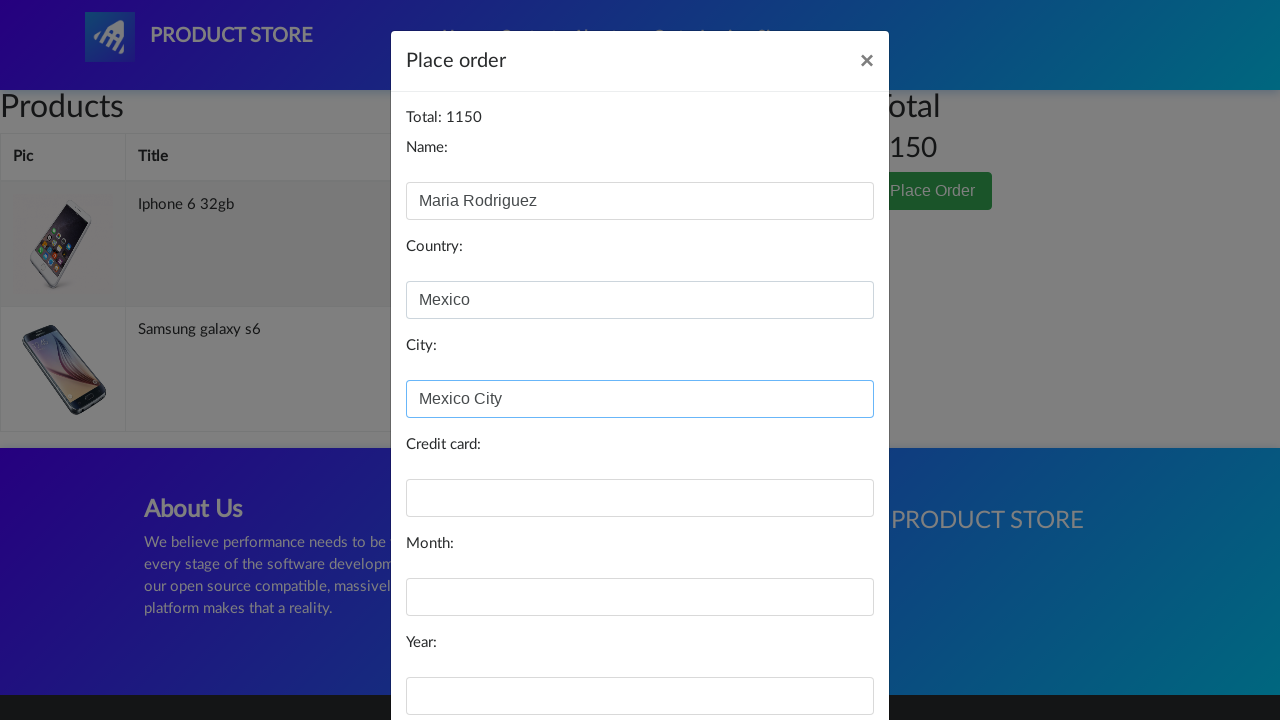

Entered credit card number on #card
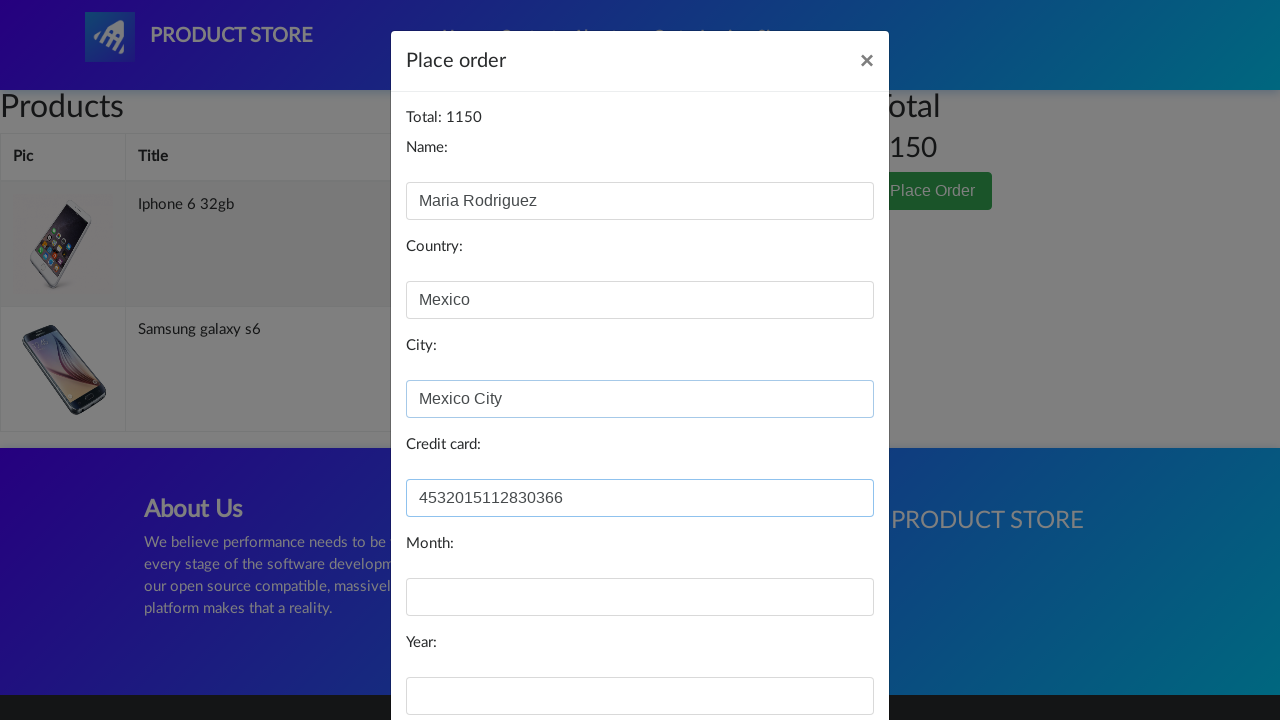

Scrolled up to view remaining form fields
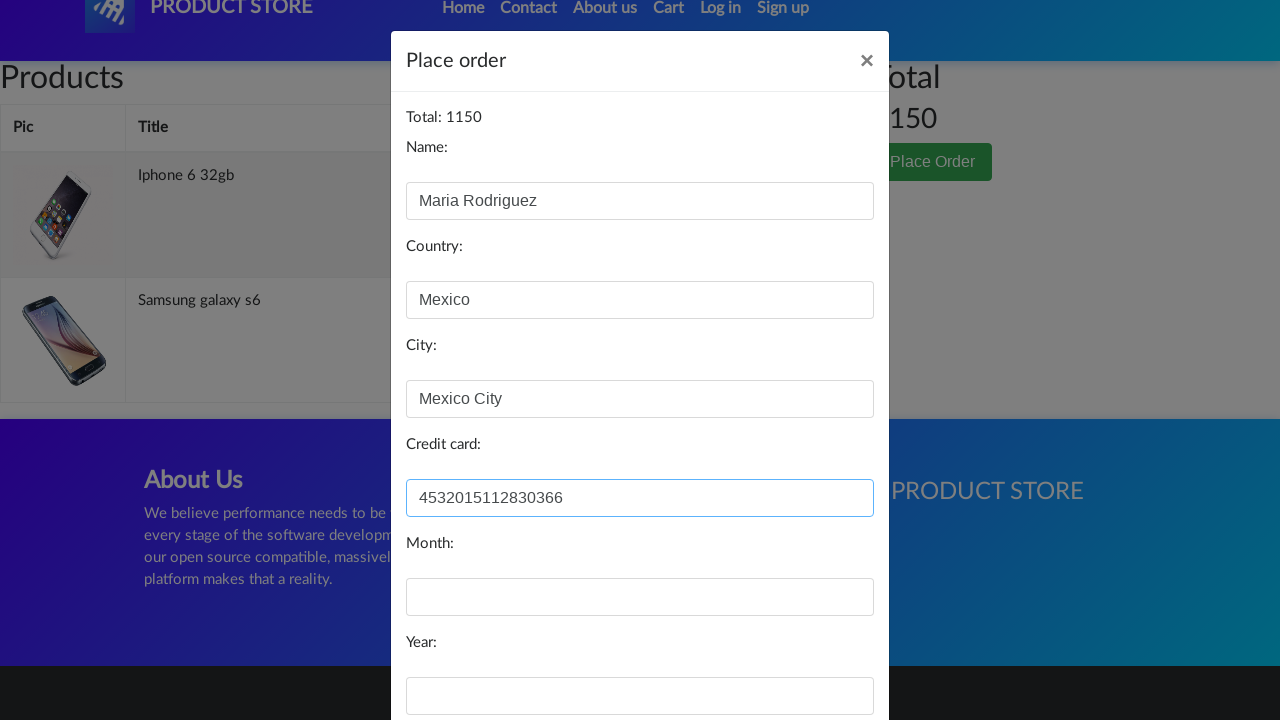

Entered expiration month '09' on #month
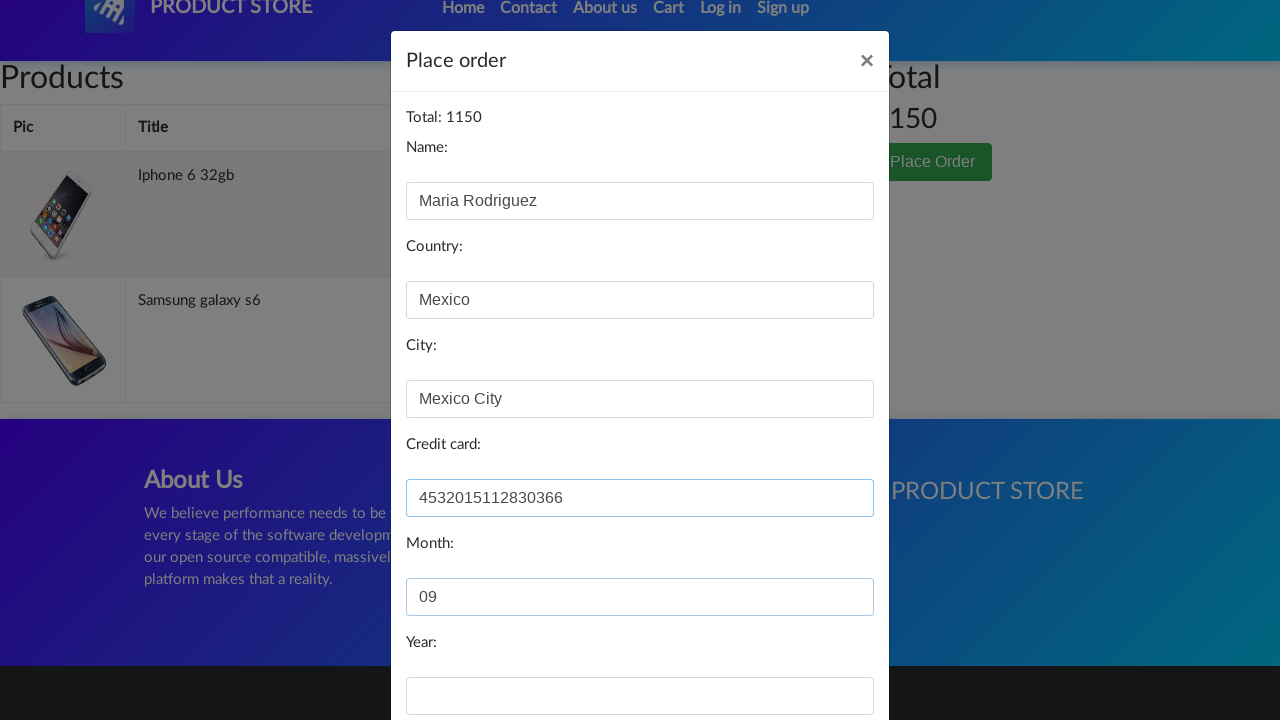

Entered expiration year '2025' on #year
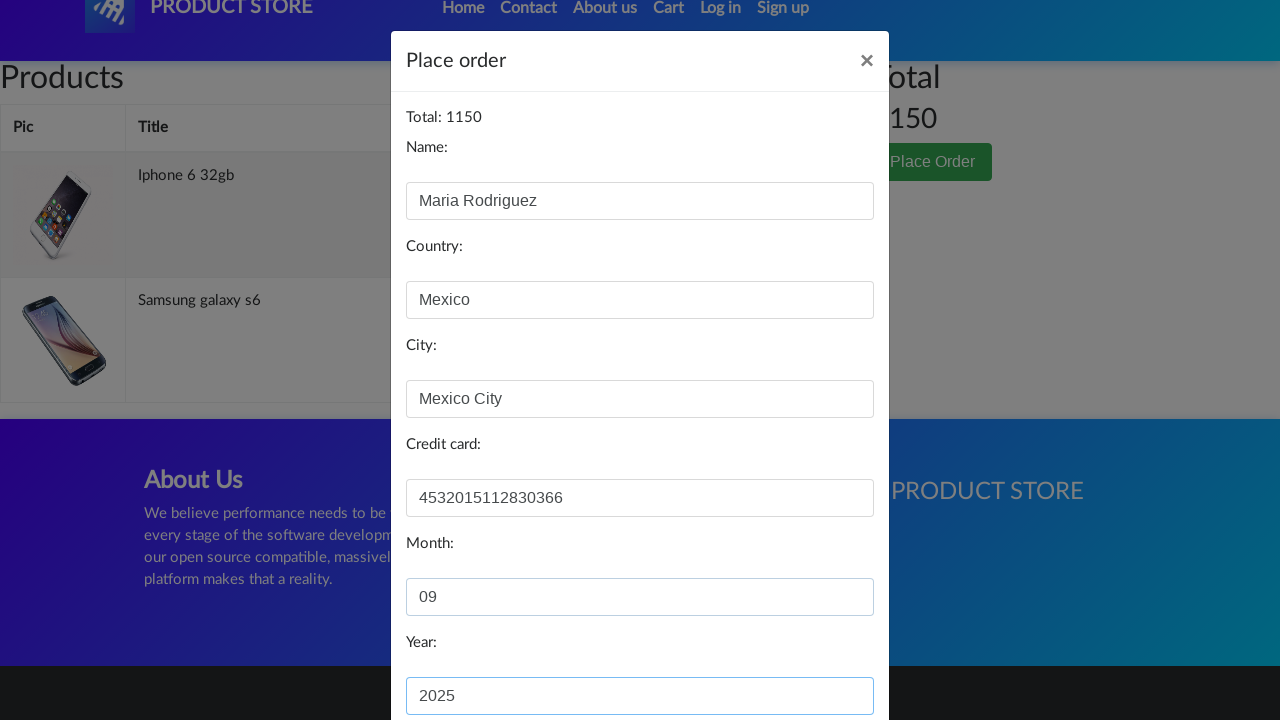

Clicked 'Purchase' button to finalize order at (823, 655) on xpath=//button[@type='button'][contains(.,'Purchase')]
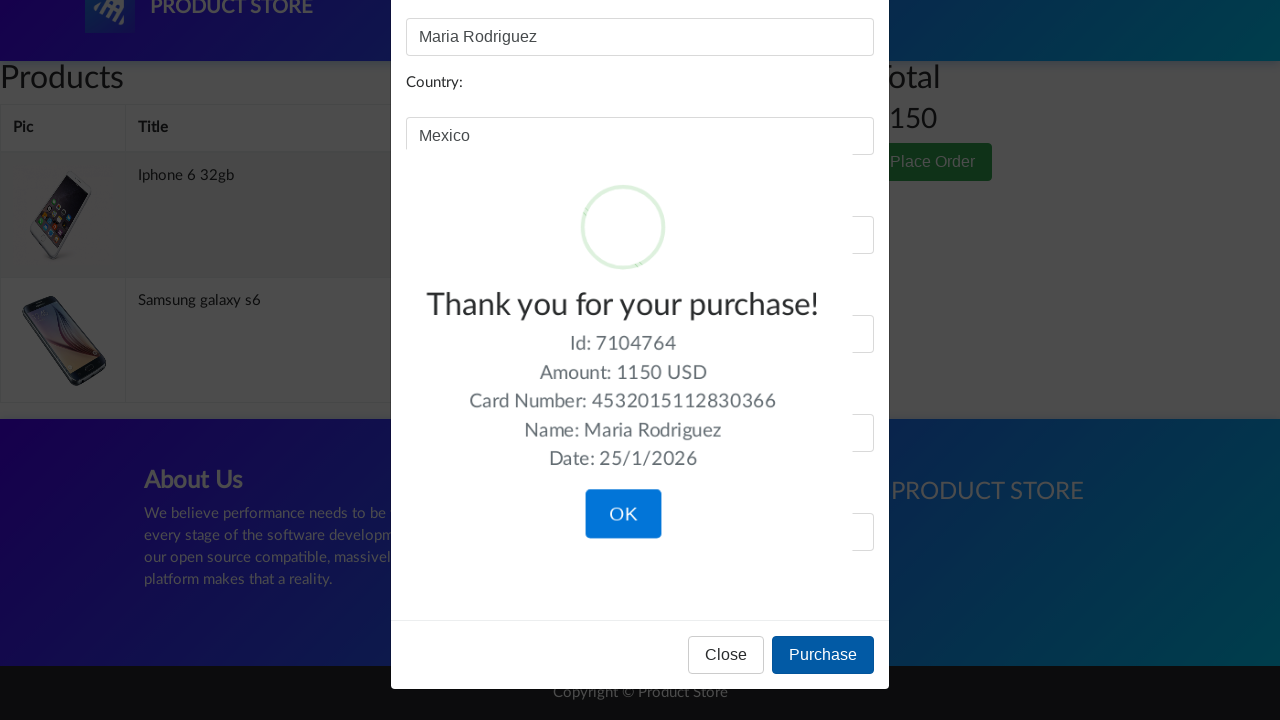

Clicked 'OK' button to confirm purchase completion at (623, 521) on xpath=//button[@class='confirm btn btn-lg btn-primary'][contains(.,'OK')]
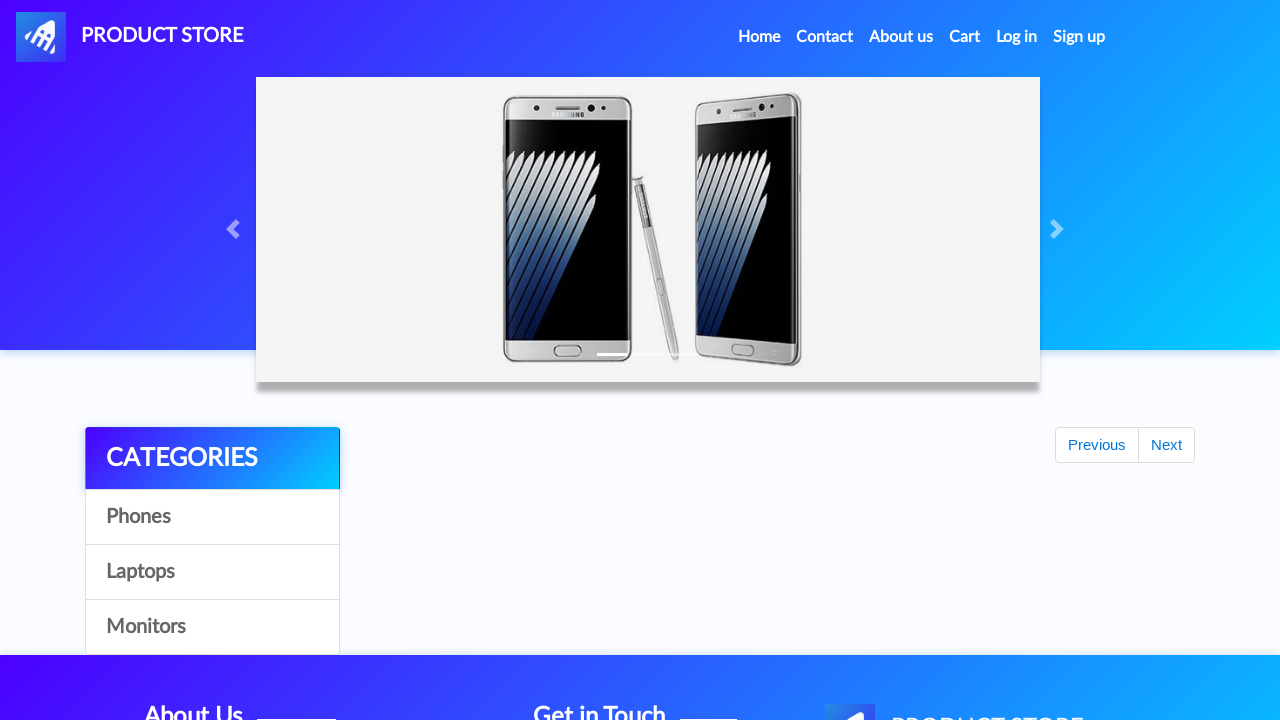

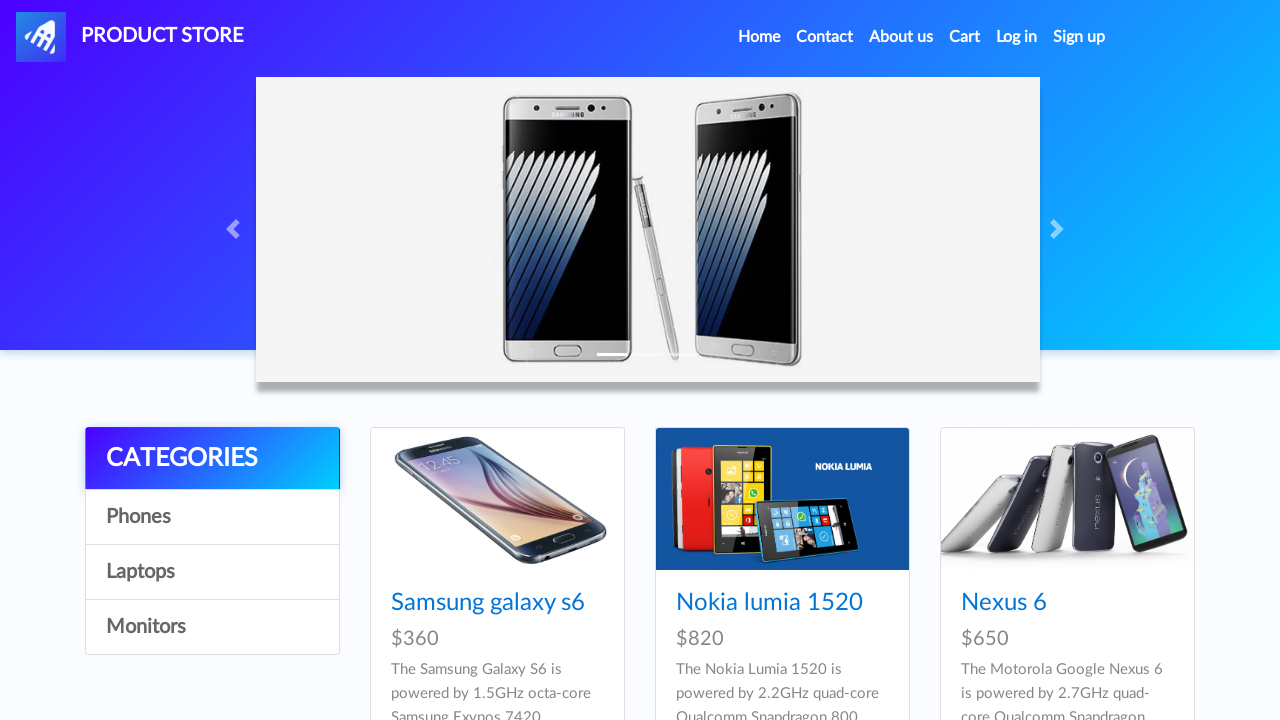